Tests dropdown selection using Playwright's select_option method to choose "Option 1" by visible text

Starting URL: https://the-internet.herokuapp.com/dropdown

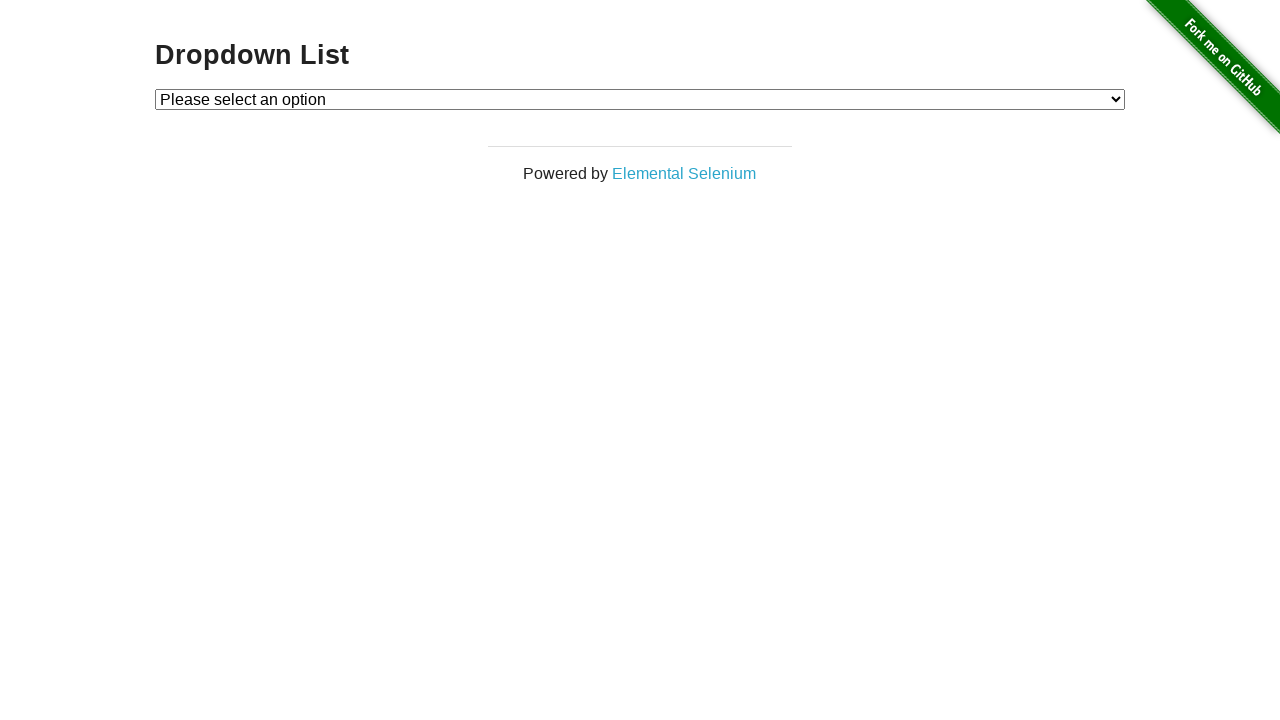

Navigated to dropdown test page
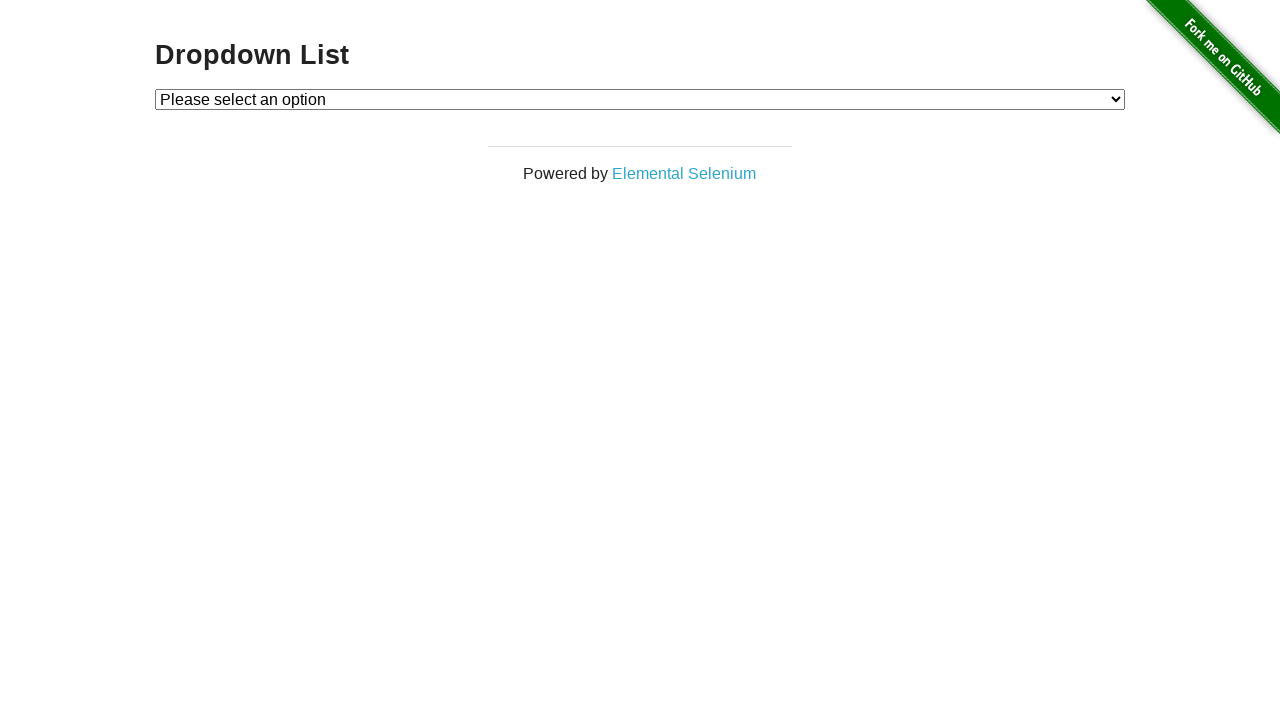

Selected 'Option 1' from dropdown using visible text on #dropdown
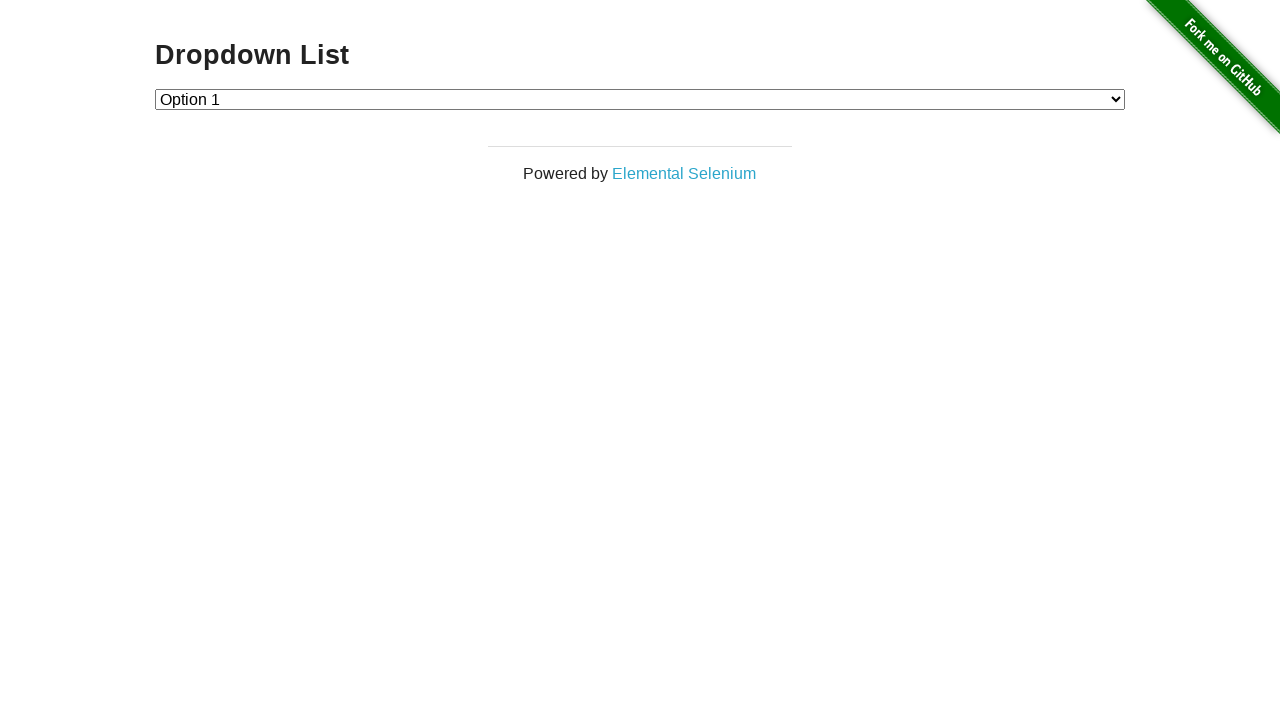

Retrieved selected dropdown option text
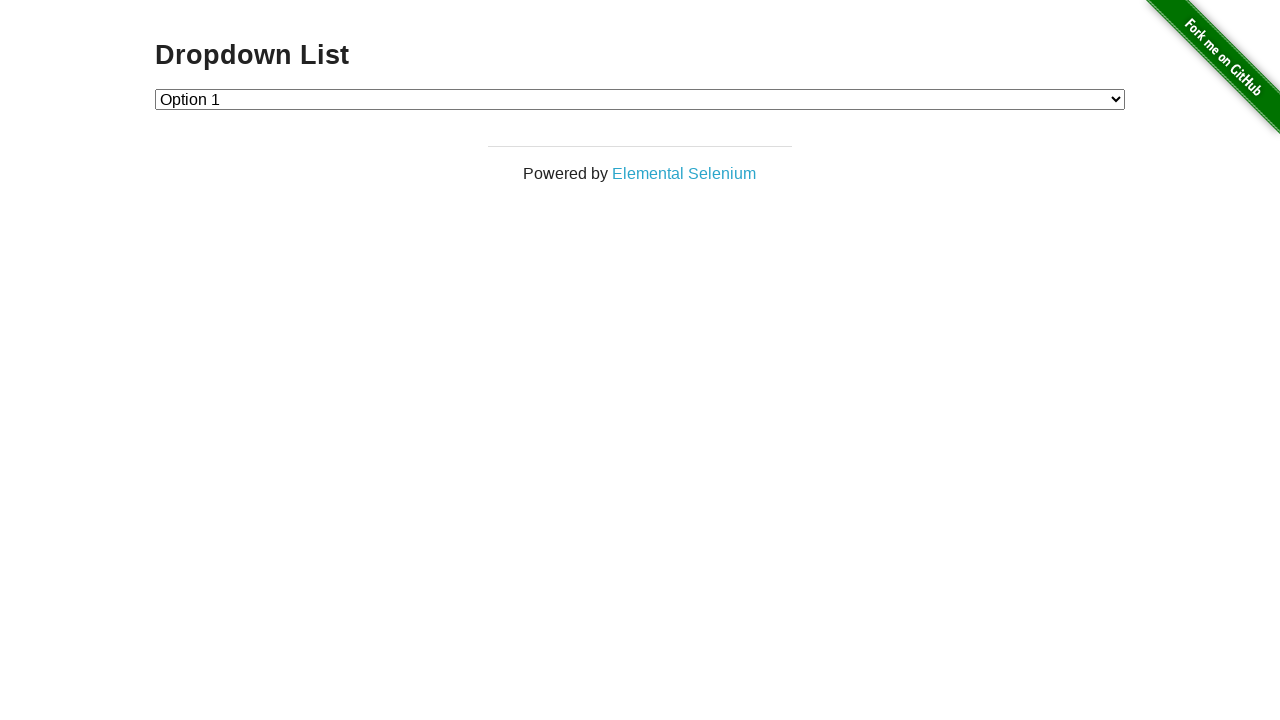

Verified that 'Option 1' is correctly selected
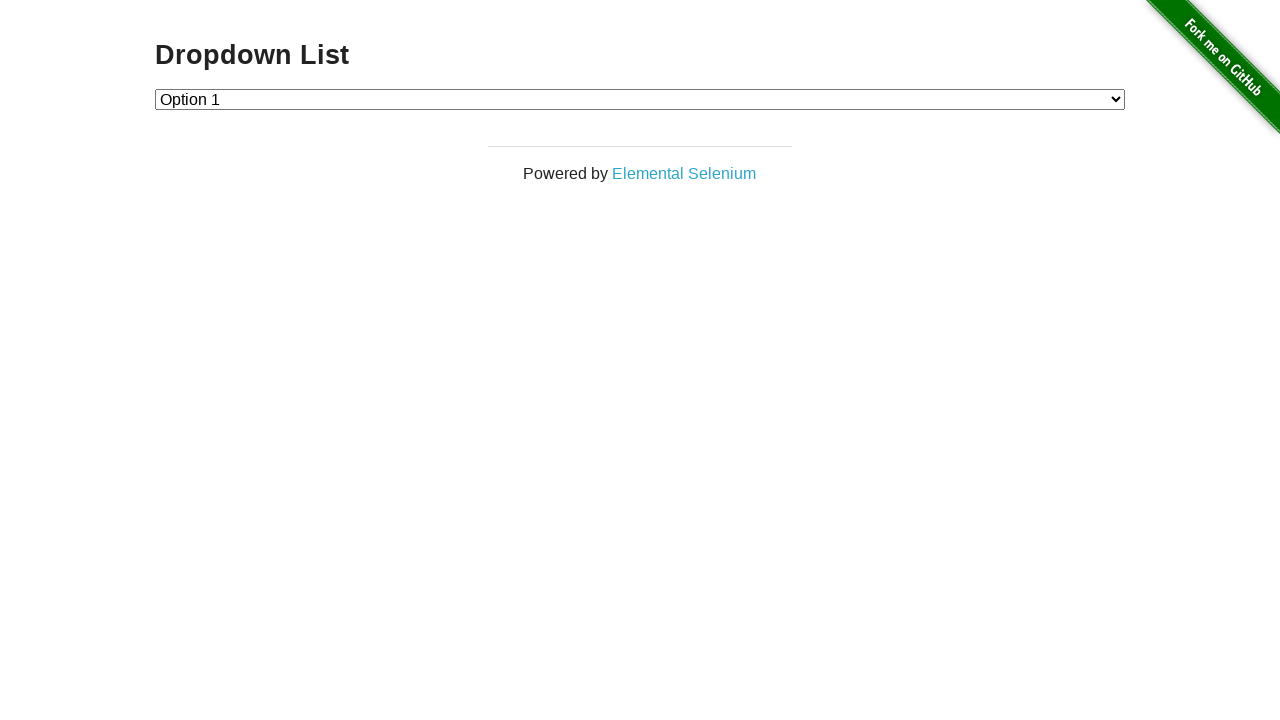

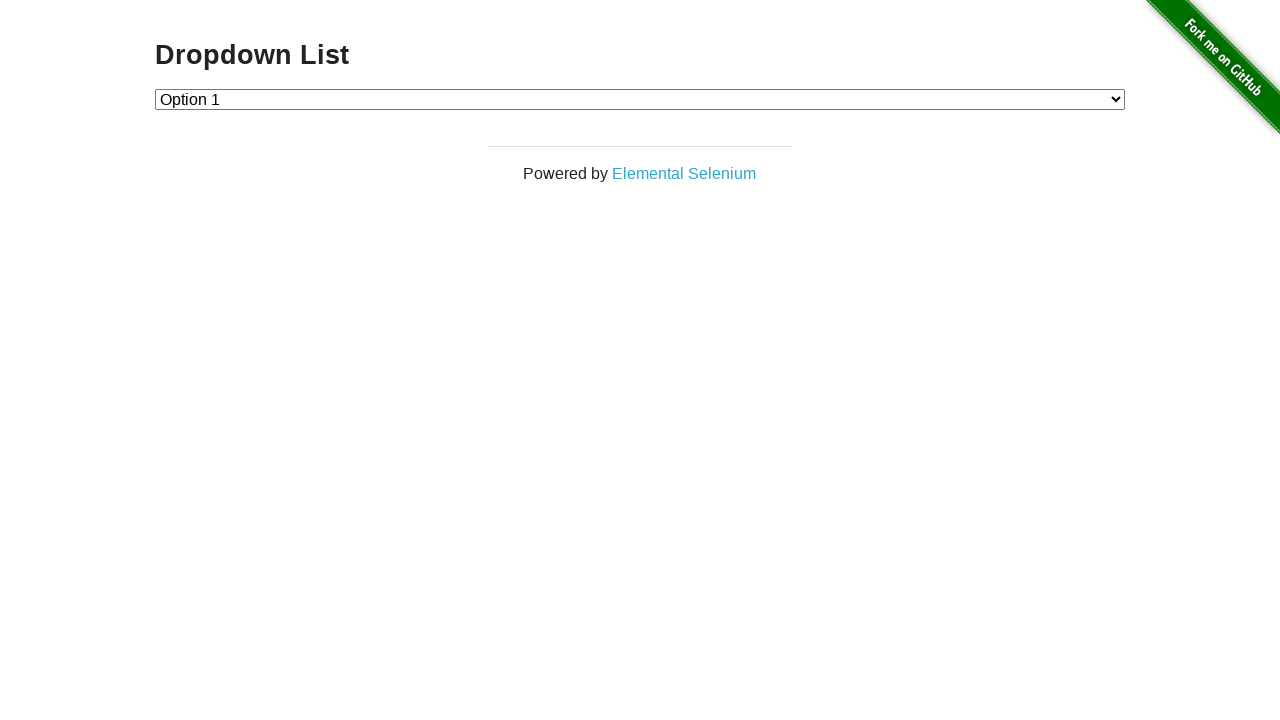